Tests horizontal scrolling functionality on a registration page by scrolling 1000 pixels to the right using JavaScript execution.

Starting URL: https://demo.automationtesting.in/Register.html

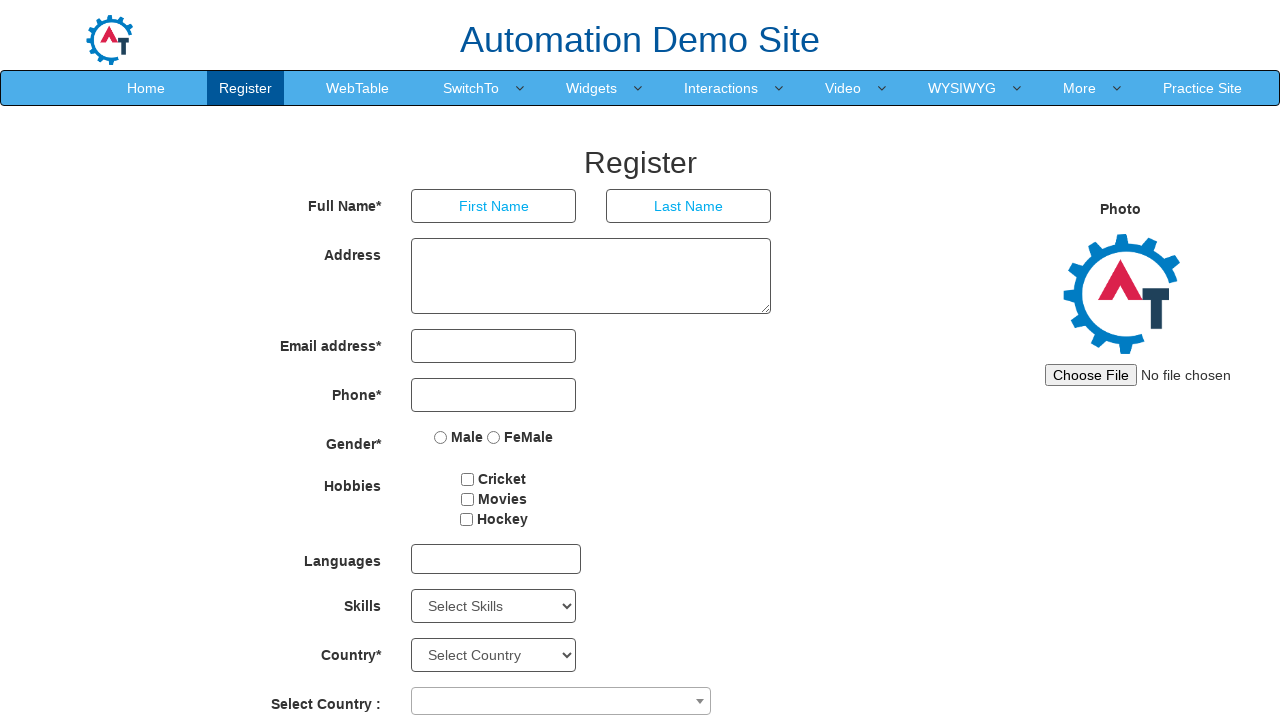

Navigated to registration page
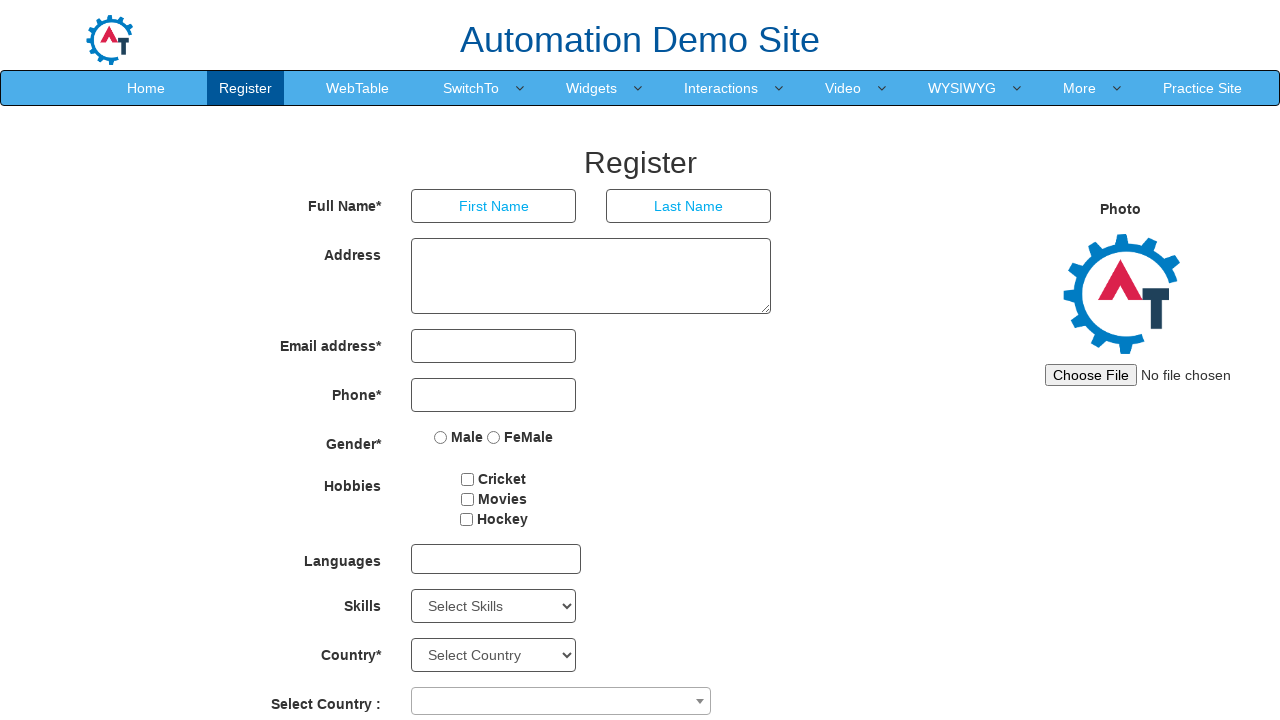

Executed horizontal scroll of 1000 pixels to the right
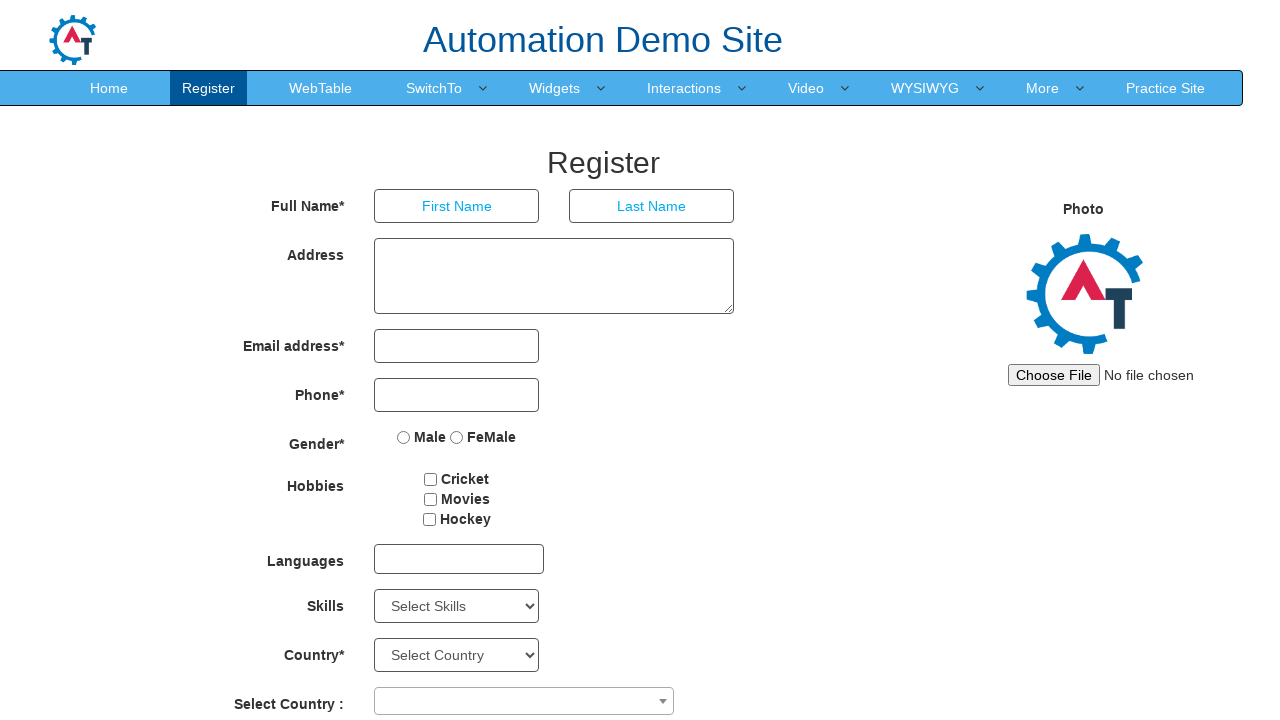

Waited 1000ms for scroll to complete and page to stabilize
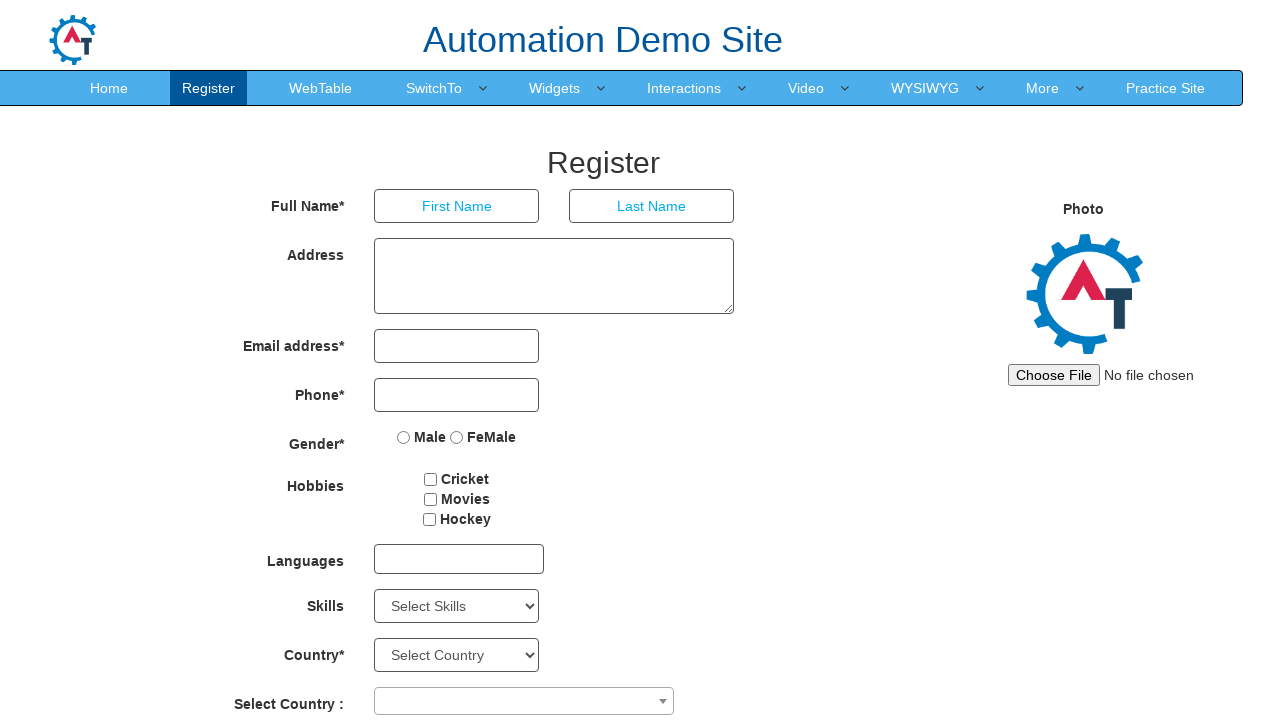

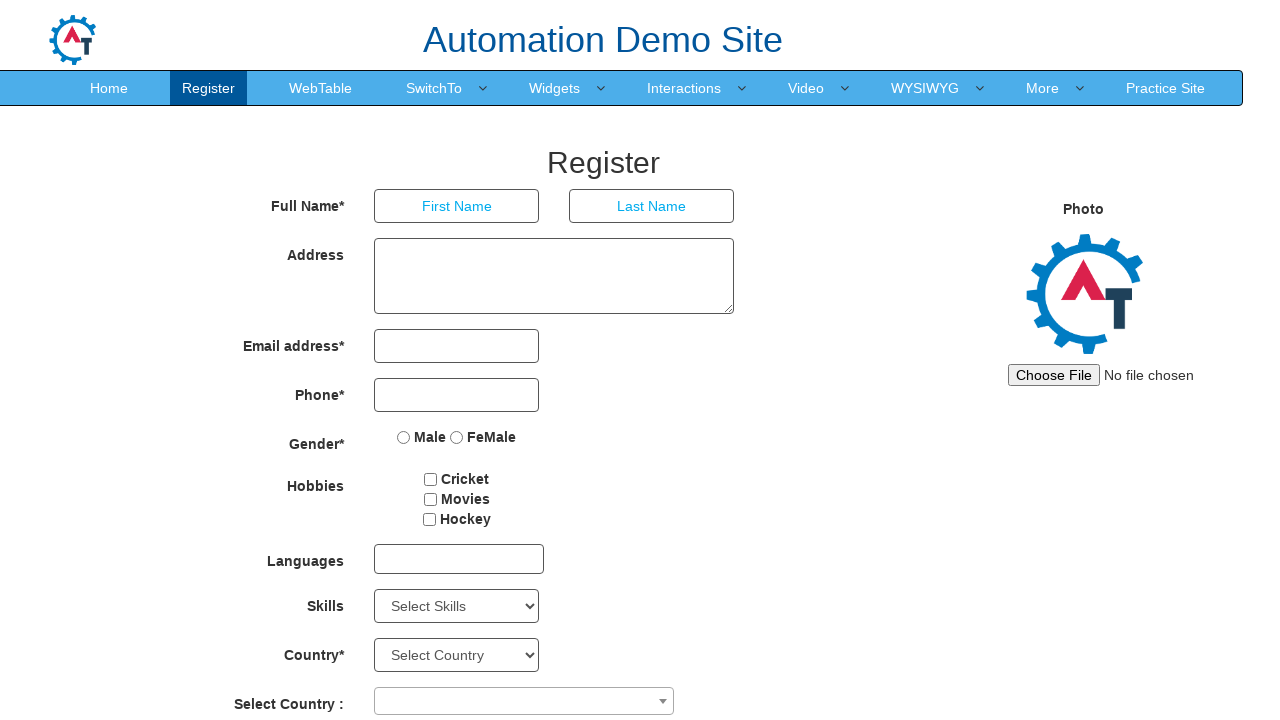